Tests jQuery UI Checkboxradio widget by navigating to the demo page, switching to the iframe, and interacting with radio buttons and checkboxes

Starting URL: https://jqueryui.com/

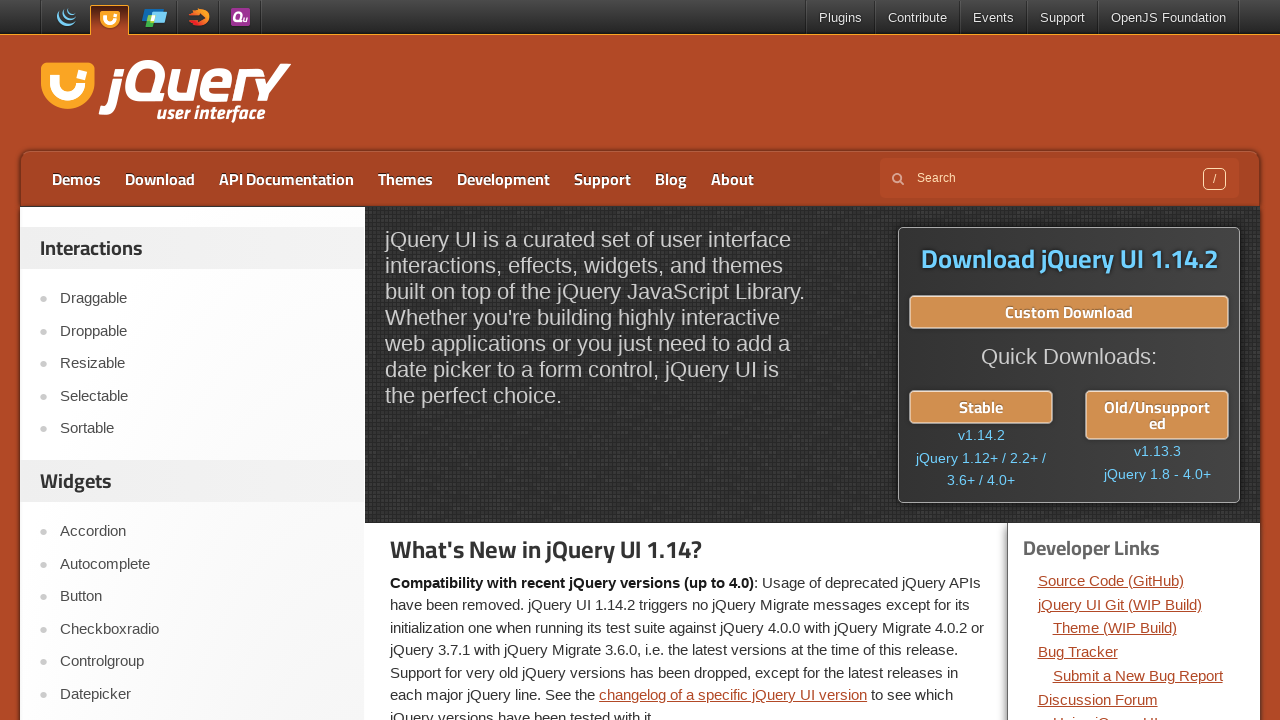

Clicked on Checkboxradio link in the navigation at (202, 629) on xpath=//*[text()='Checkboxradio']
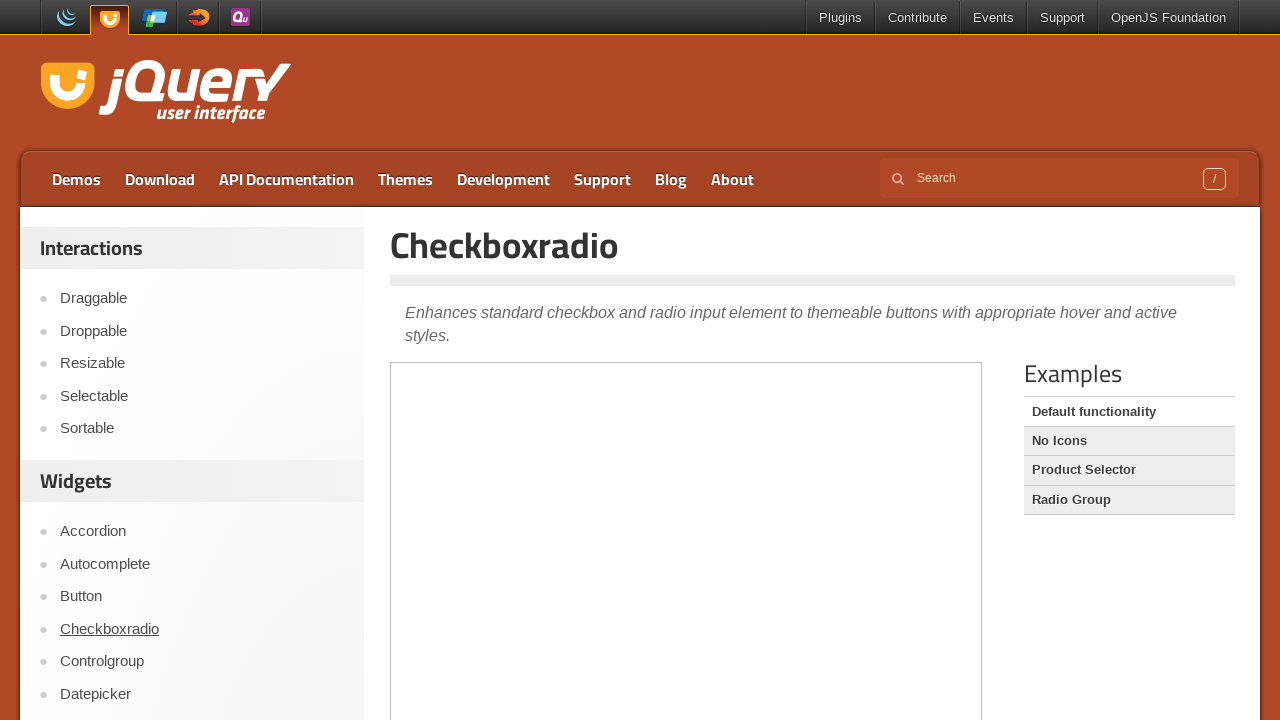

Demo iframe loaded
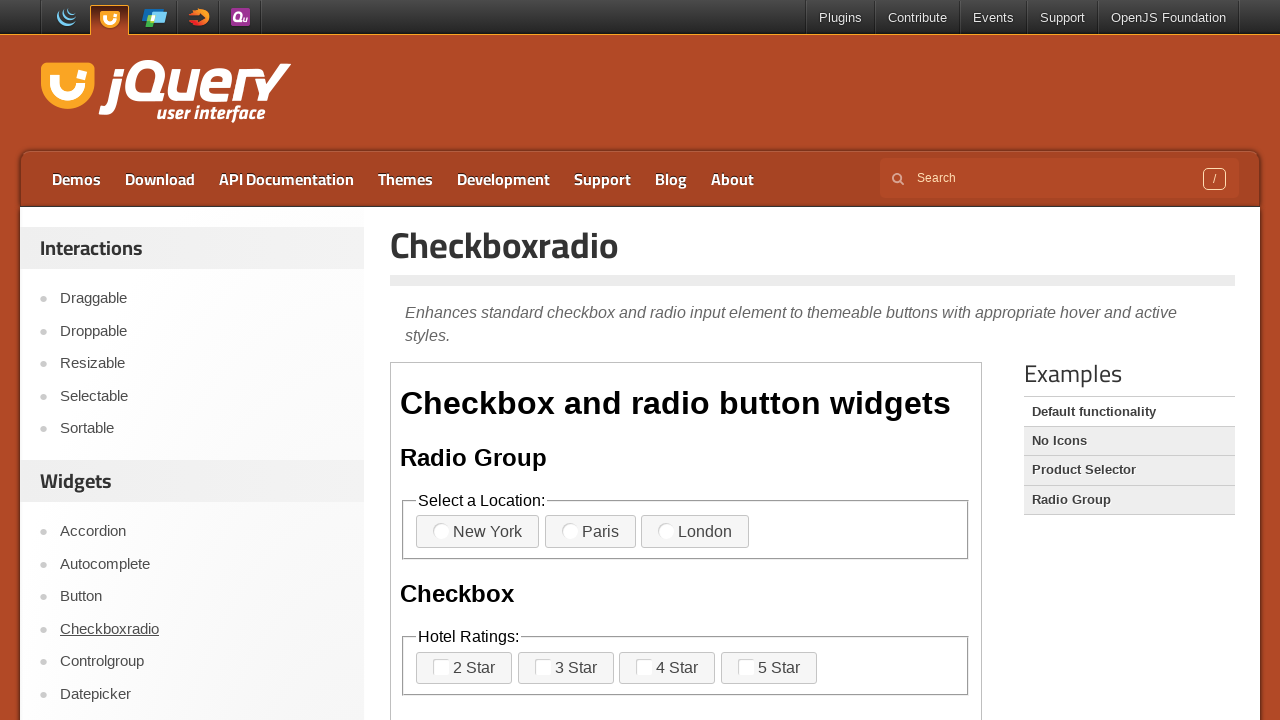

Switched to demo iframe
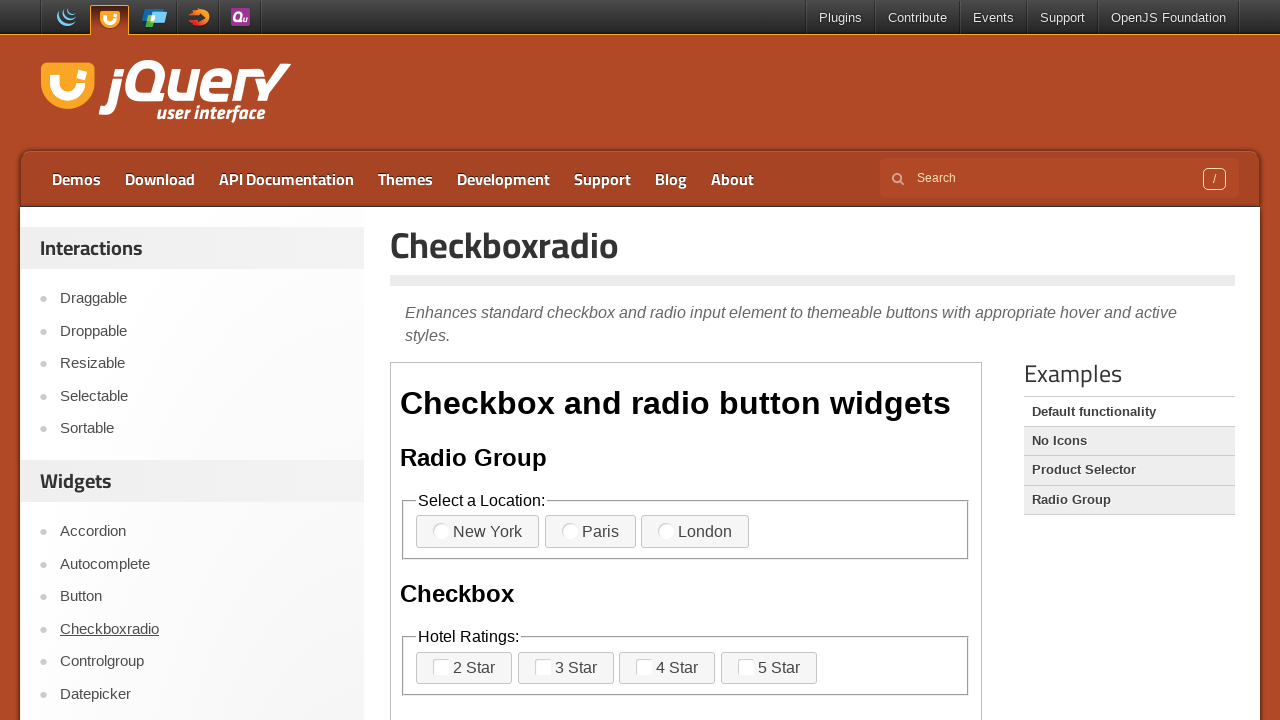

Clicked on radio button 1 at (478, 532) on iframe.demo-frame >> internal:control=enter-frame >> label[for='radio-1']
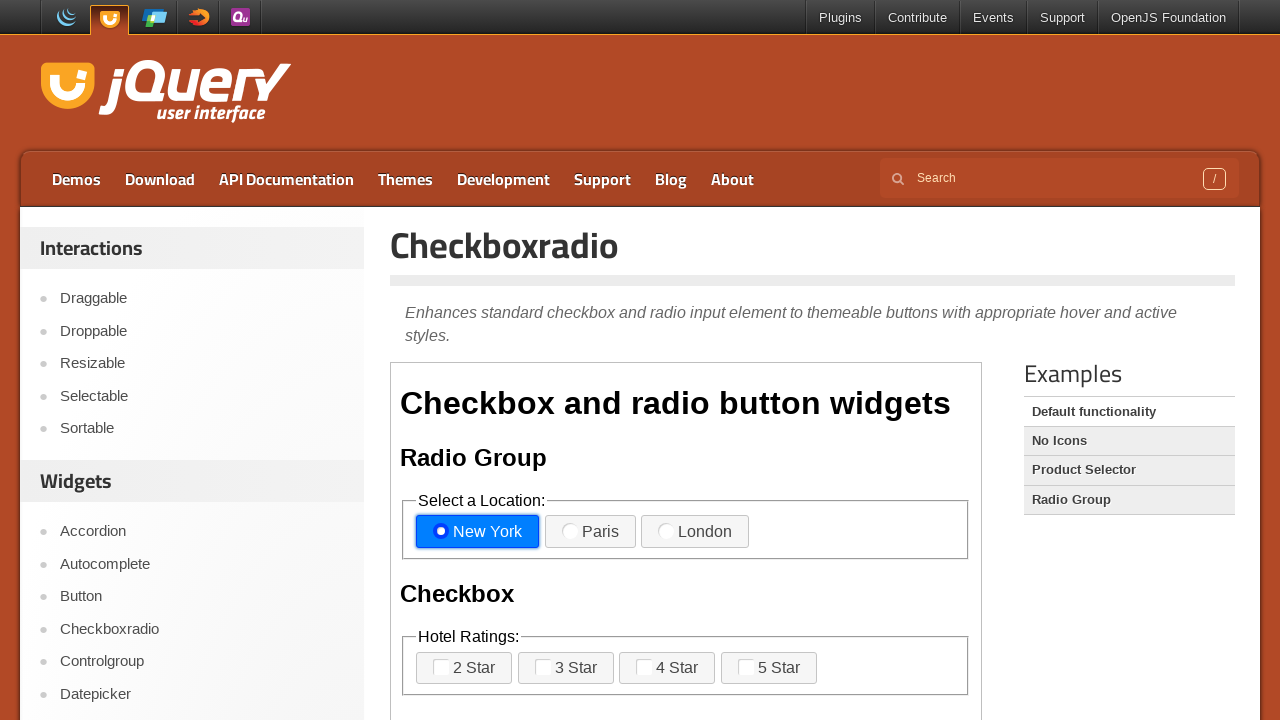

Clicked on checkbox 2 at (566, 668) on iframe.demo-frame >> internal:control=enter-frame >> label[for='checkbox-2']
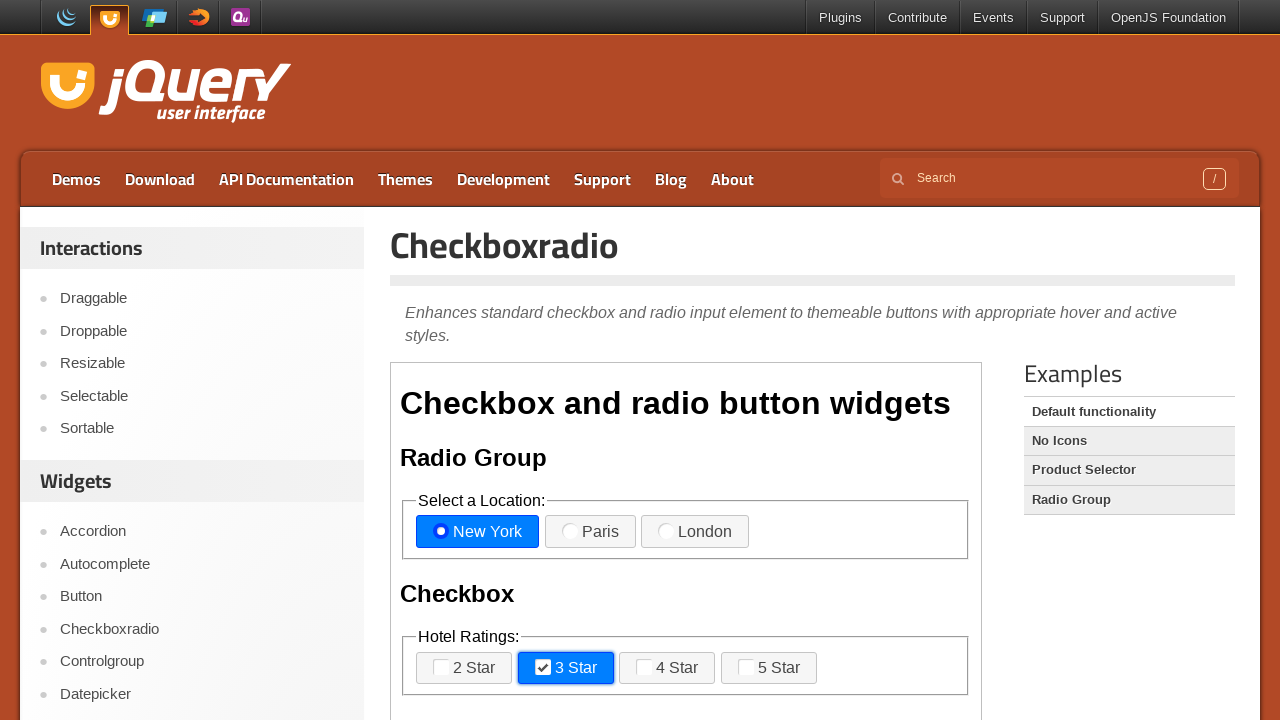

Clicked on nested checkbox 2 at (598, 361) on iframe.demo-frame >> internal:control=enter-frame >> label[for='checkbox-nested-
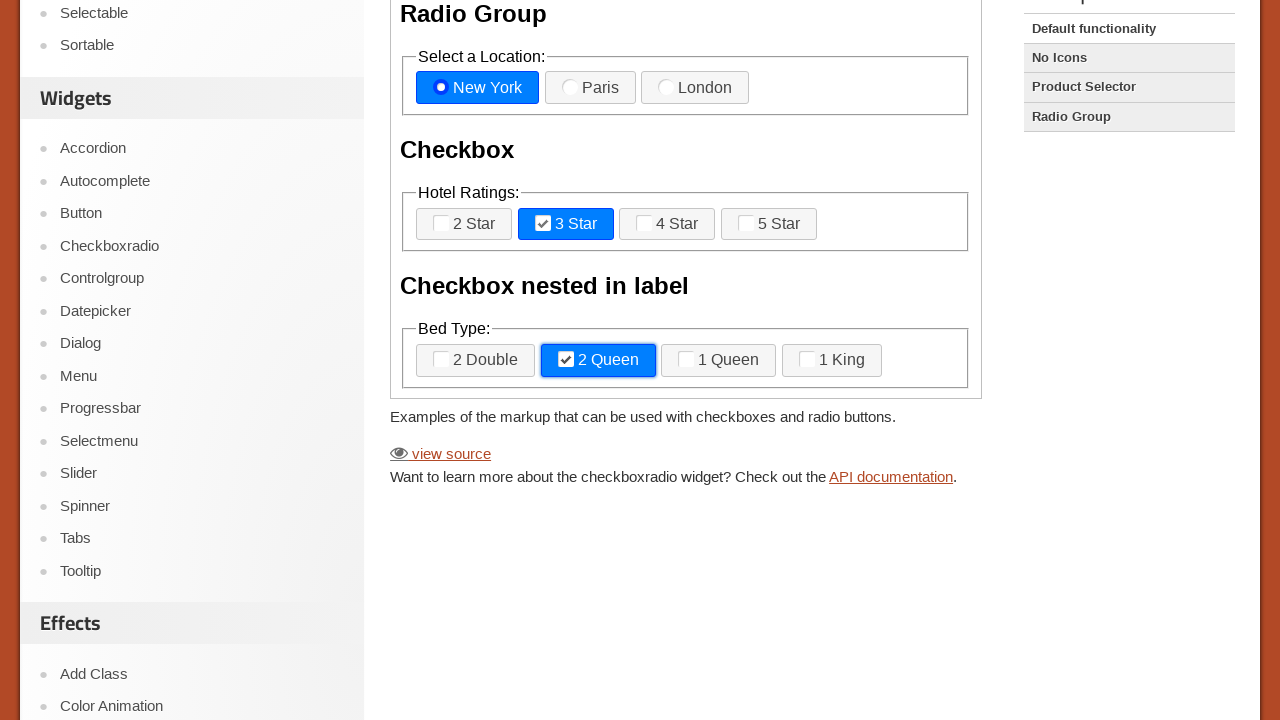

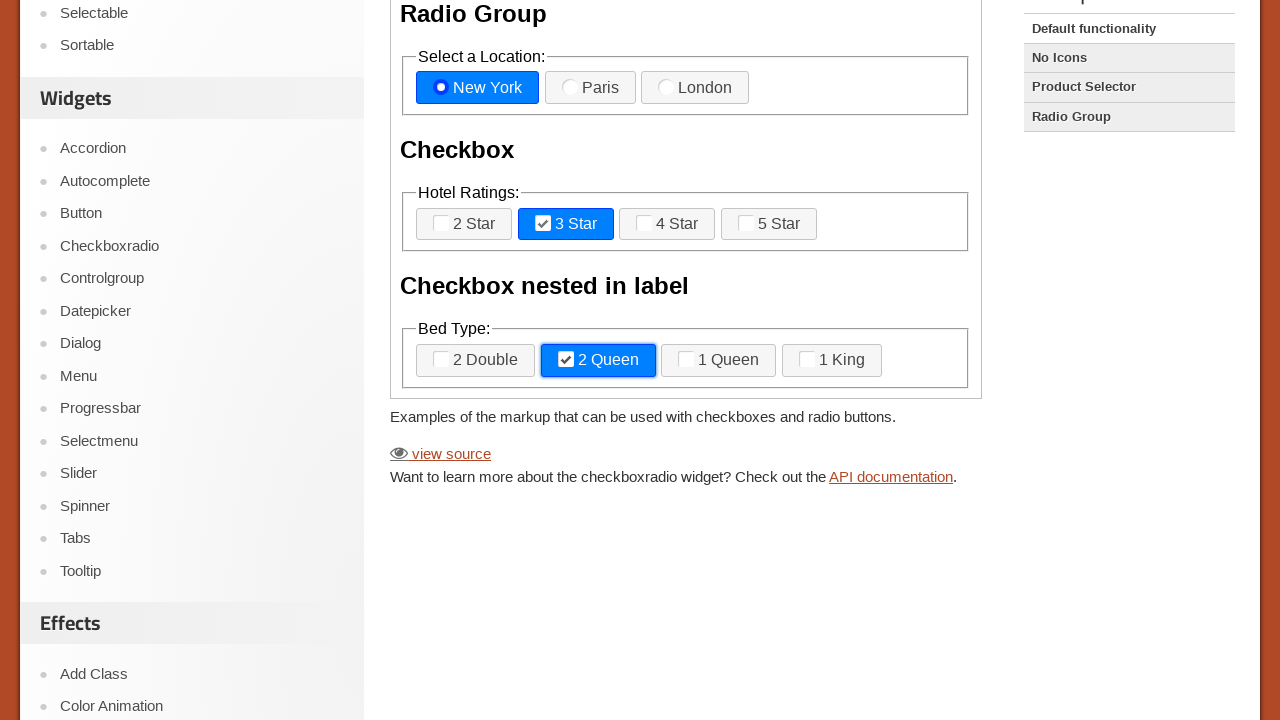